Selects Option 1 from a dropdown menu using visible text

Starting URL: https://the-internet.herokuapp.com/dropdown

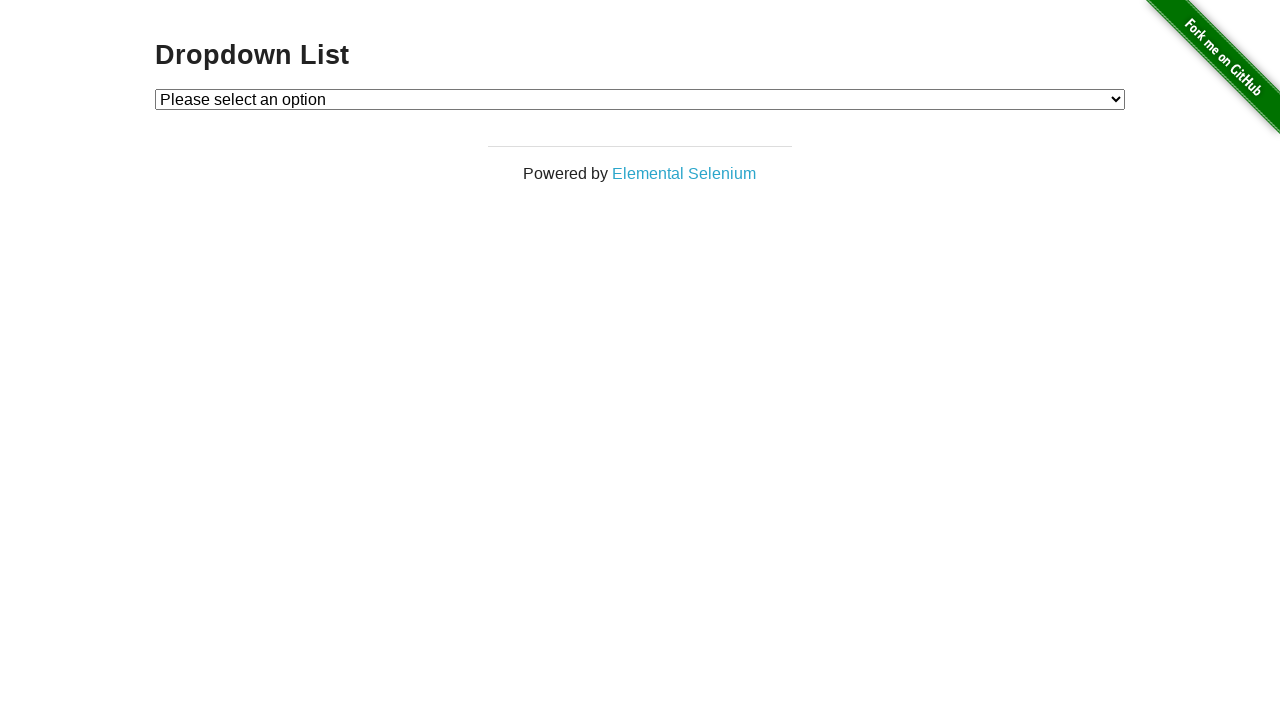

Located dropdown menu element
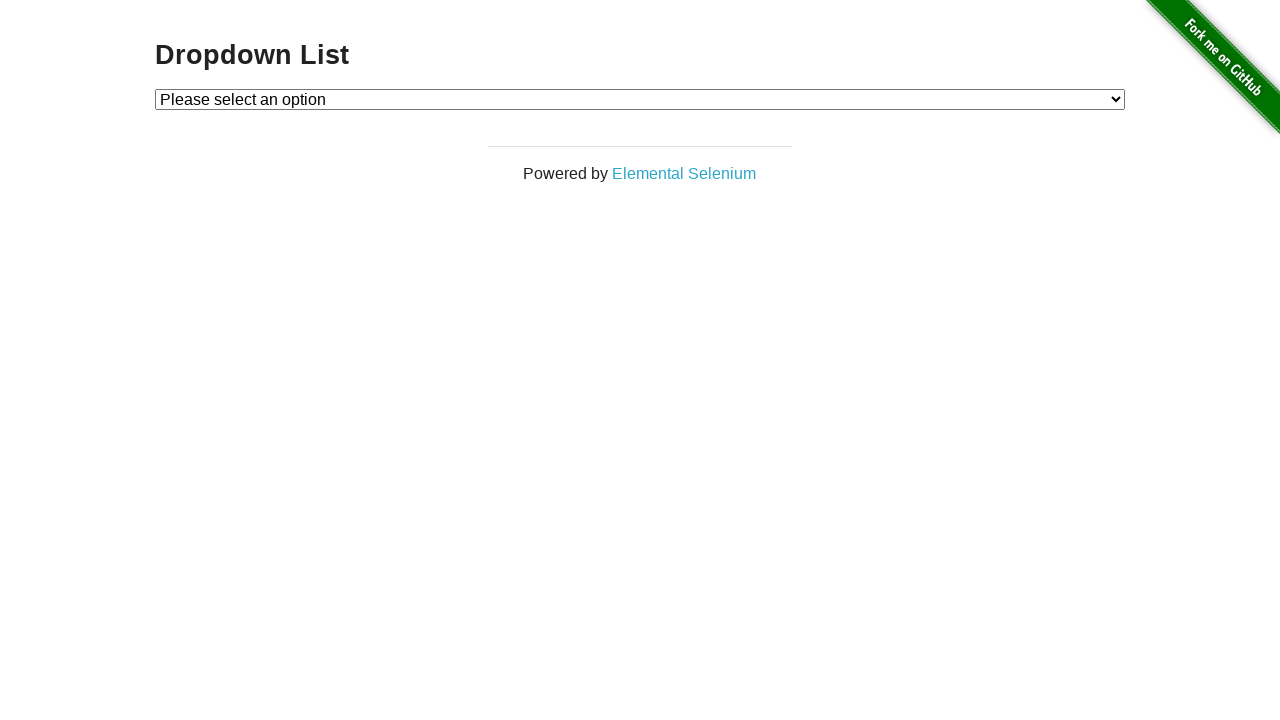

Selected Option 1 from dropdown menu using visible text on #dropdown
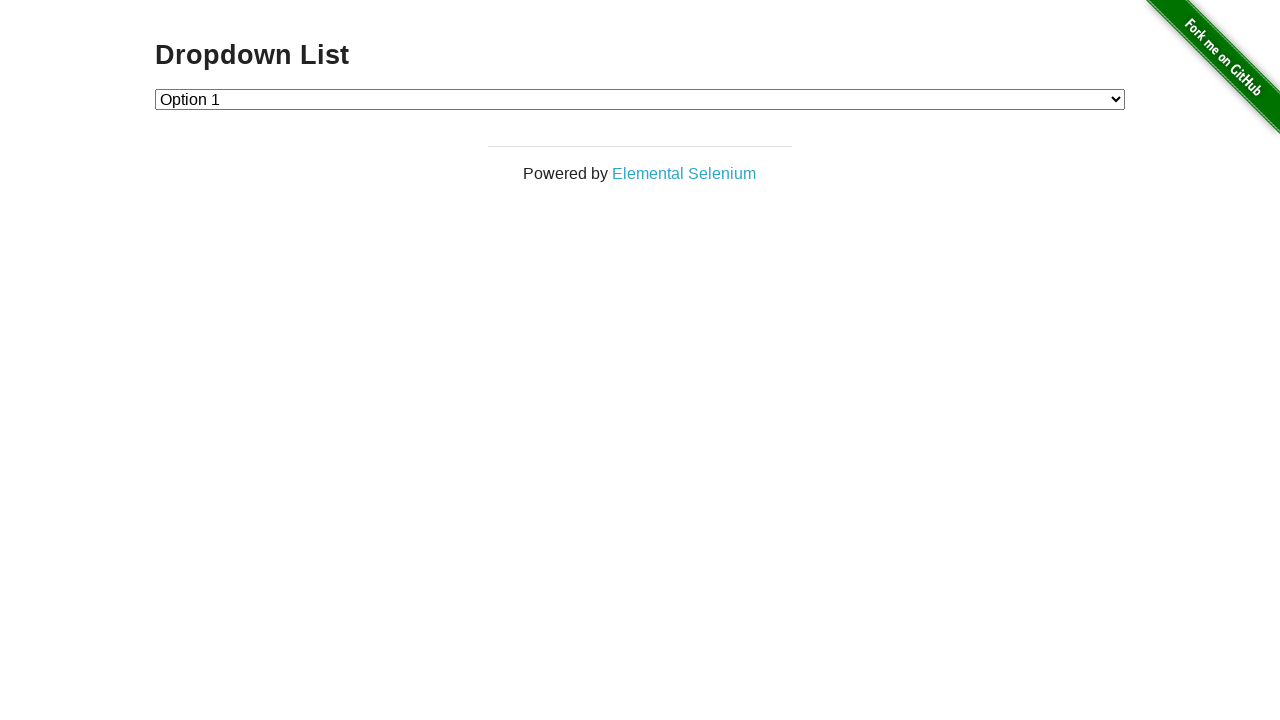

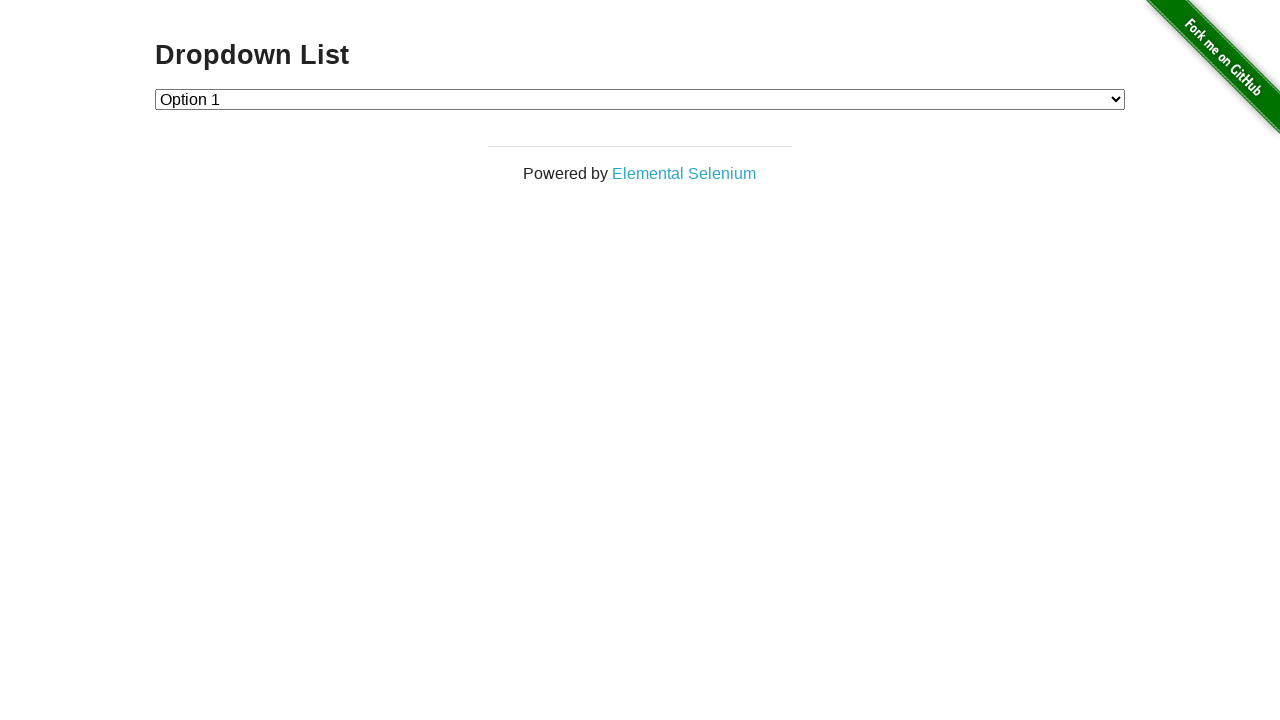